Tests form input and radio button interactions across two demo pages - fills a text field and clicks a button on the first page, then navigates to a radio button demo page and selects a male radio button option.

Starting URL: https://syntaxprojects.com/basic-first-form-demo.php

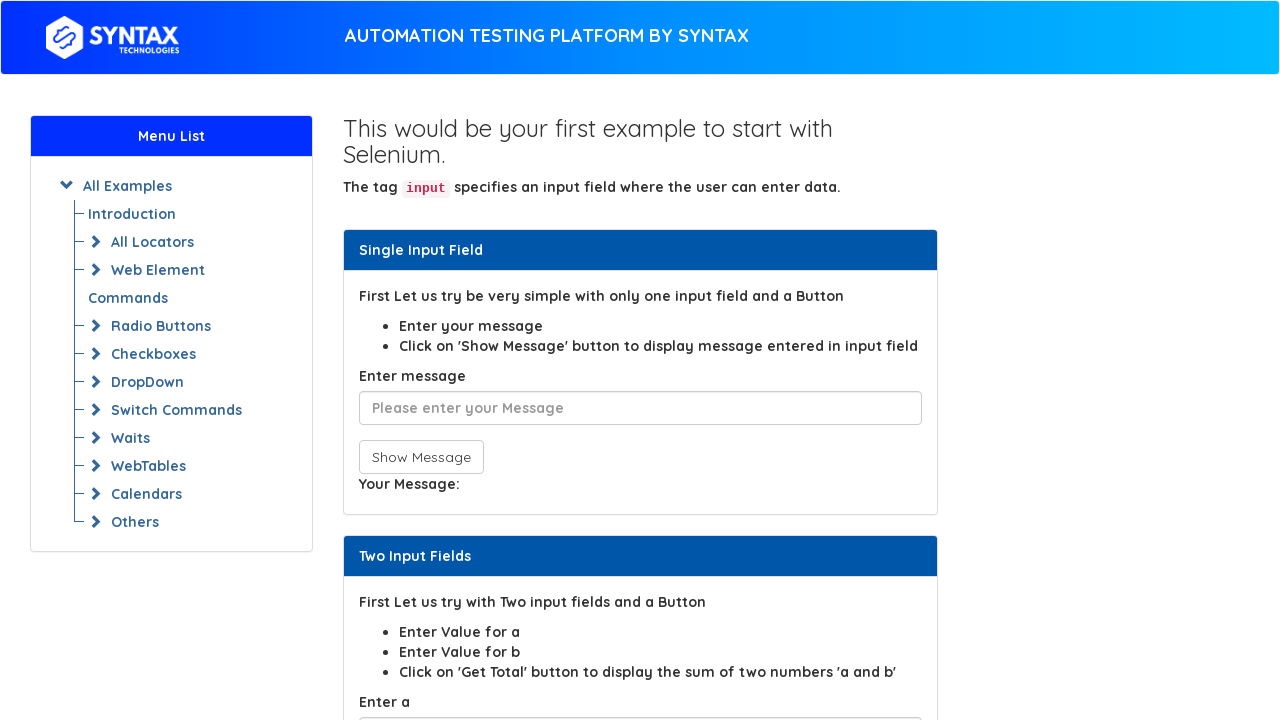

Filled text input field with 'Hellooooooo' on input[placeholder*='enter your']
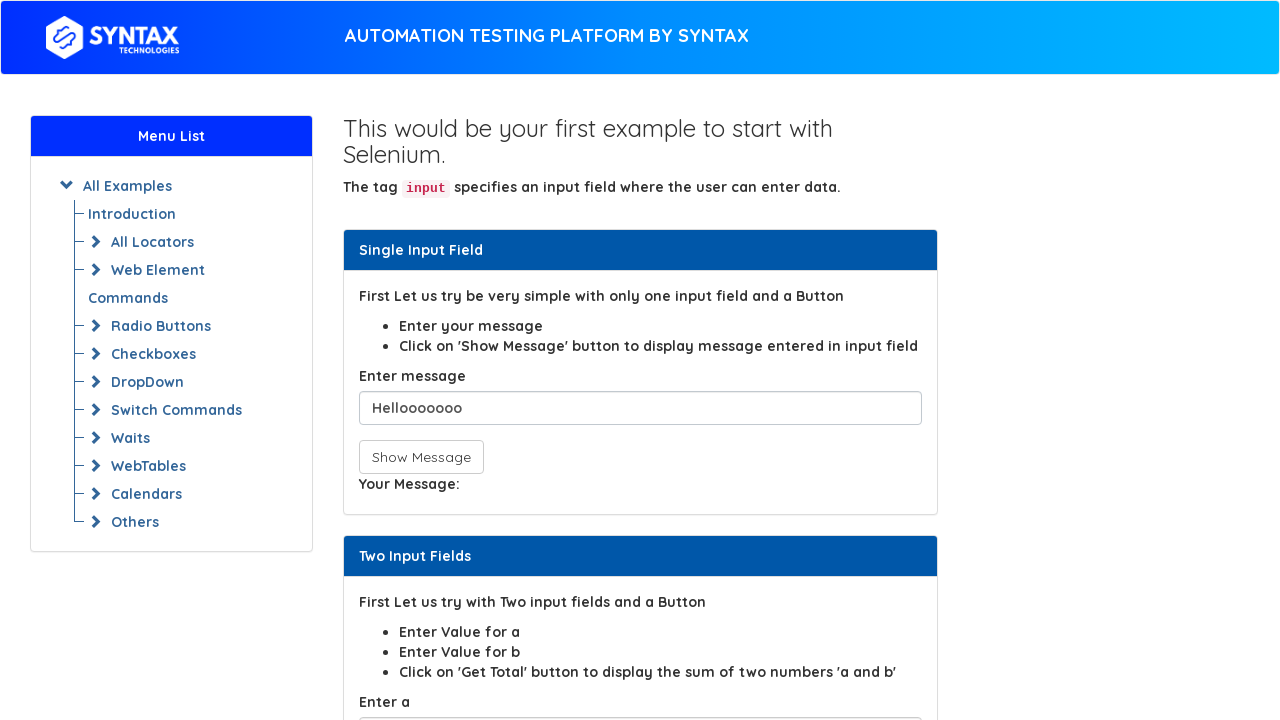

Clicked 'Show Message' button at (421, 457) on xpath=//button[contains(text(),'Show Message')]
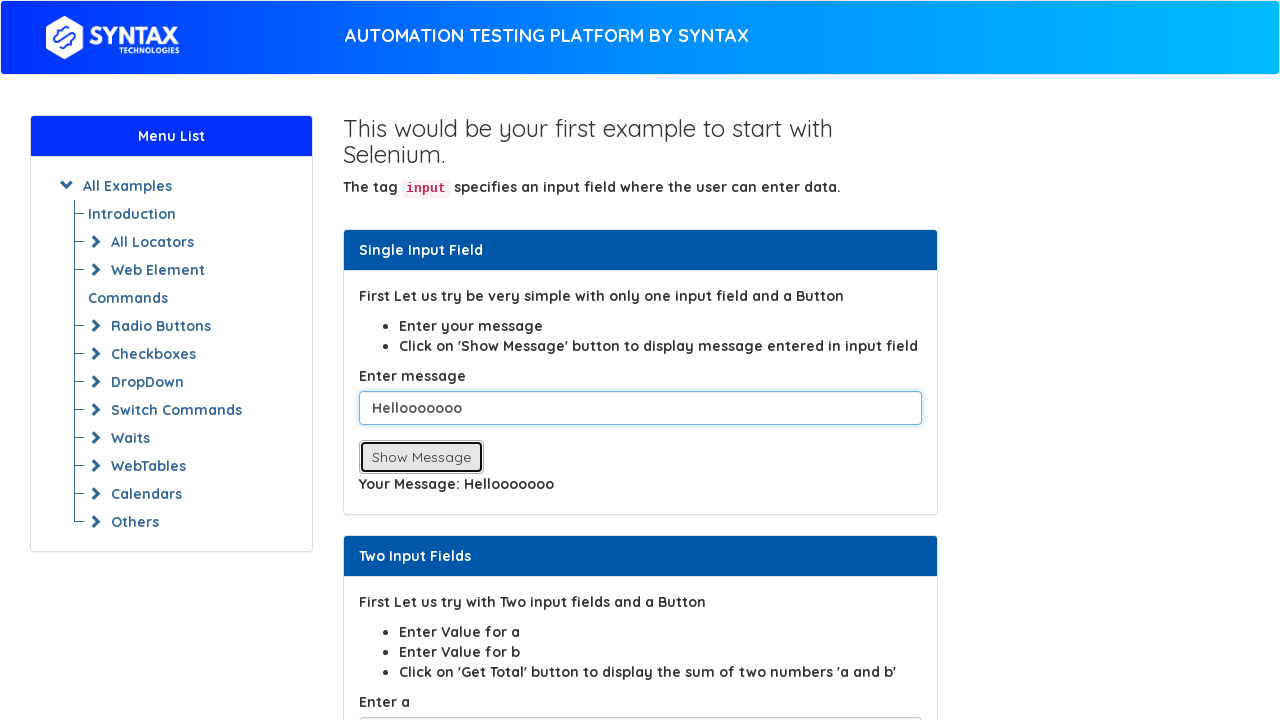

Navigated to radio button demo page
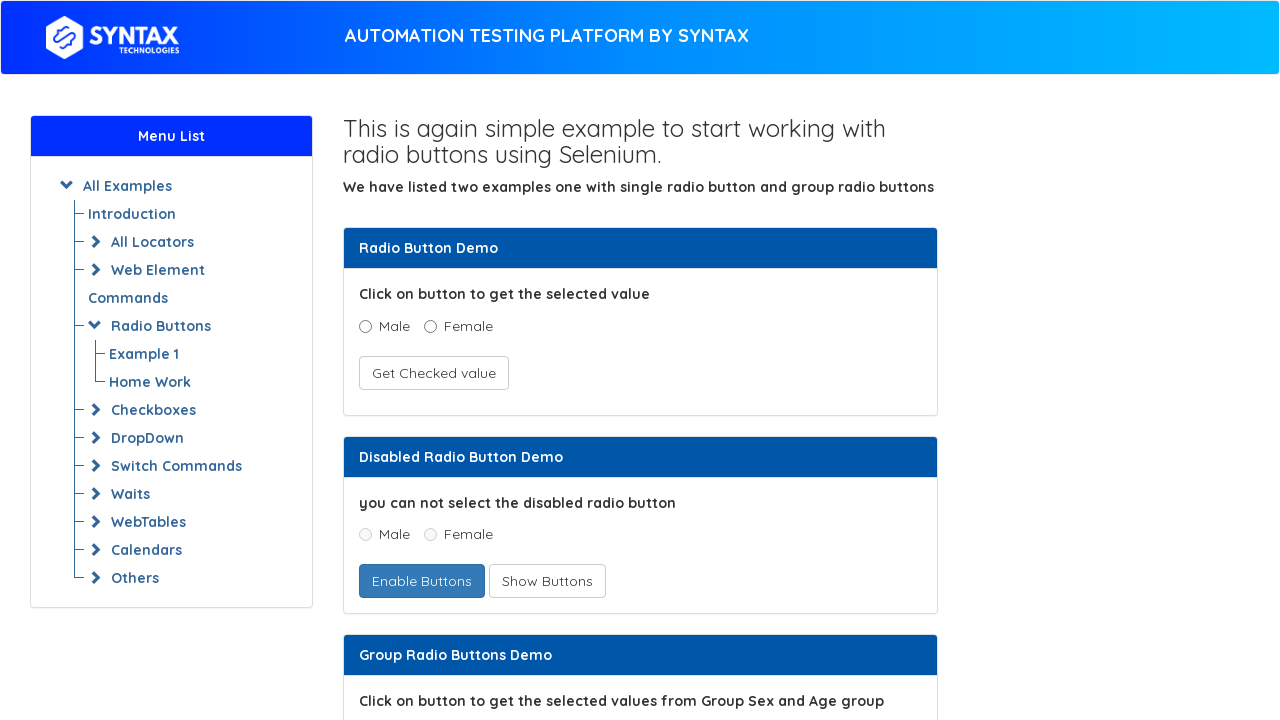

Located male radio button element
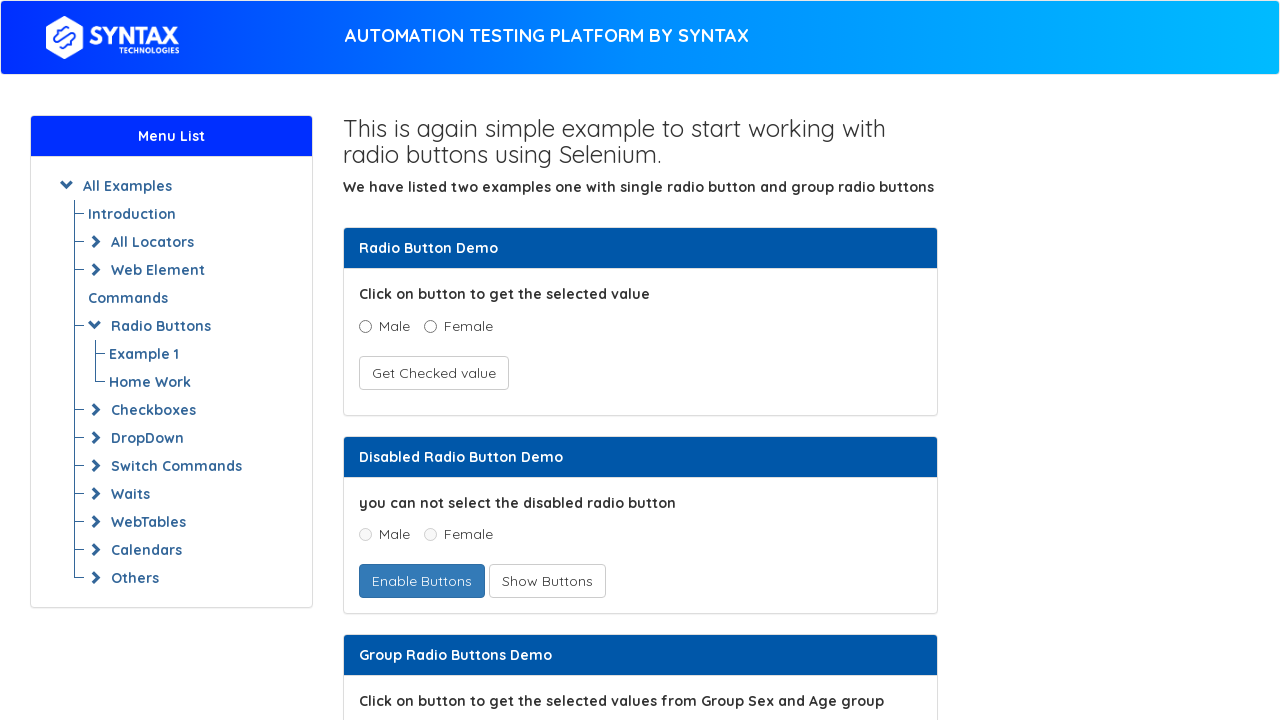

Checked if male radio button is enabled: True
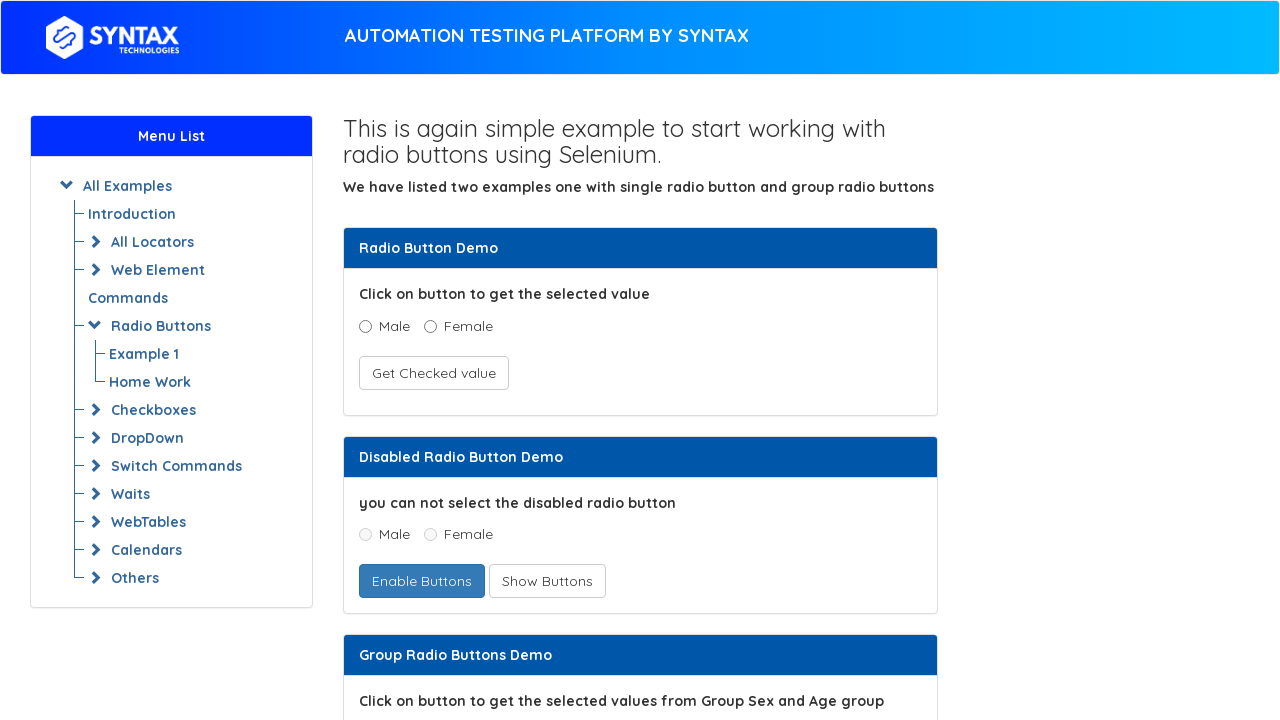

Checked if male radio button is visible: True
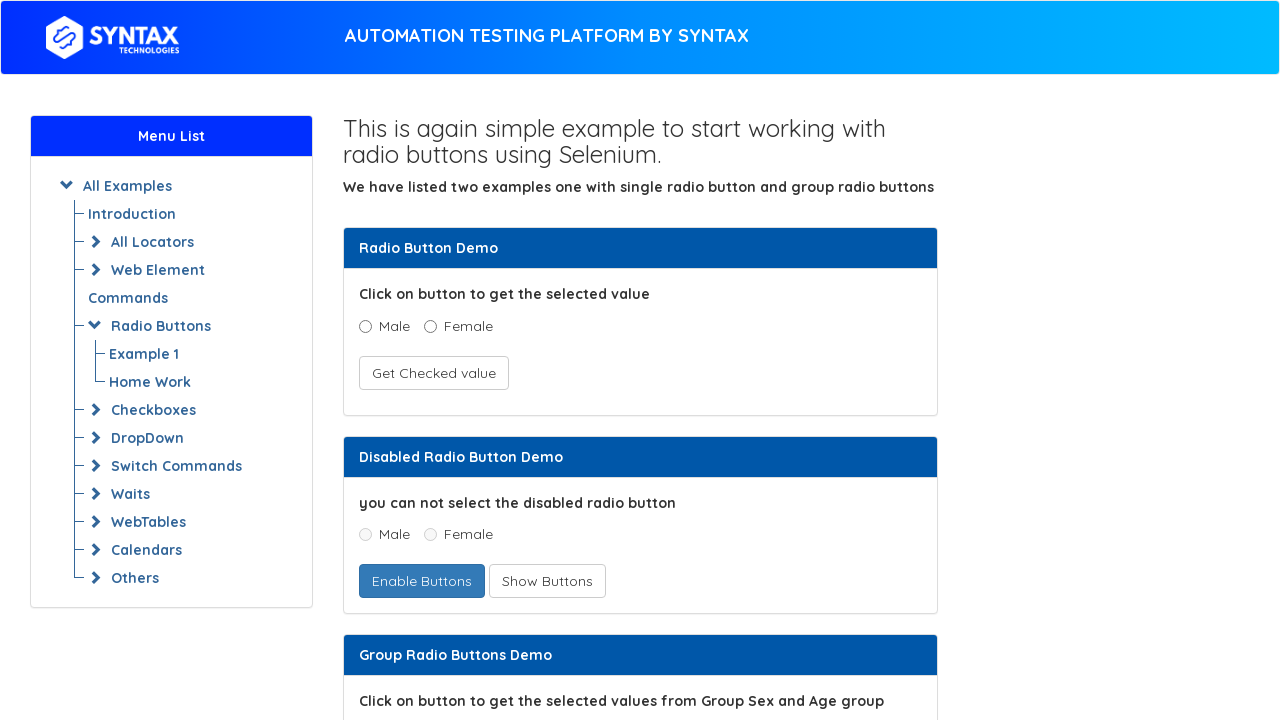

Clicked male radio button to select it at (365, 326) on xpath=//input[@value='Male' and @name='optradio']
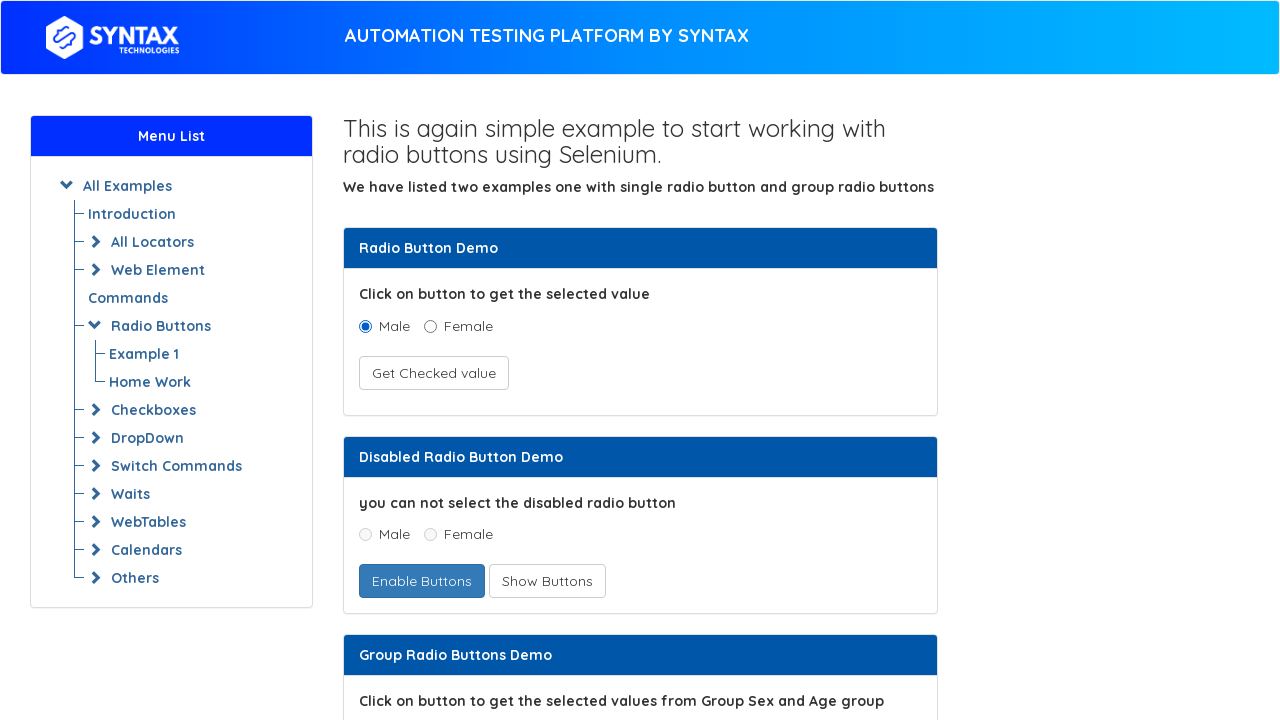

Verified that male radio button is now checked
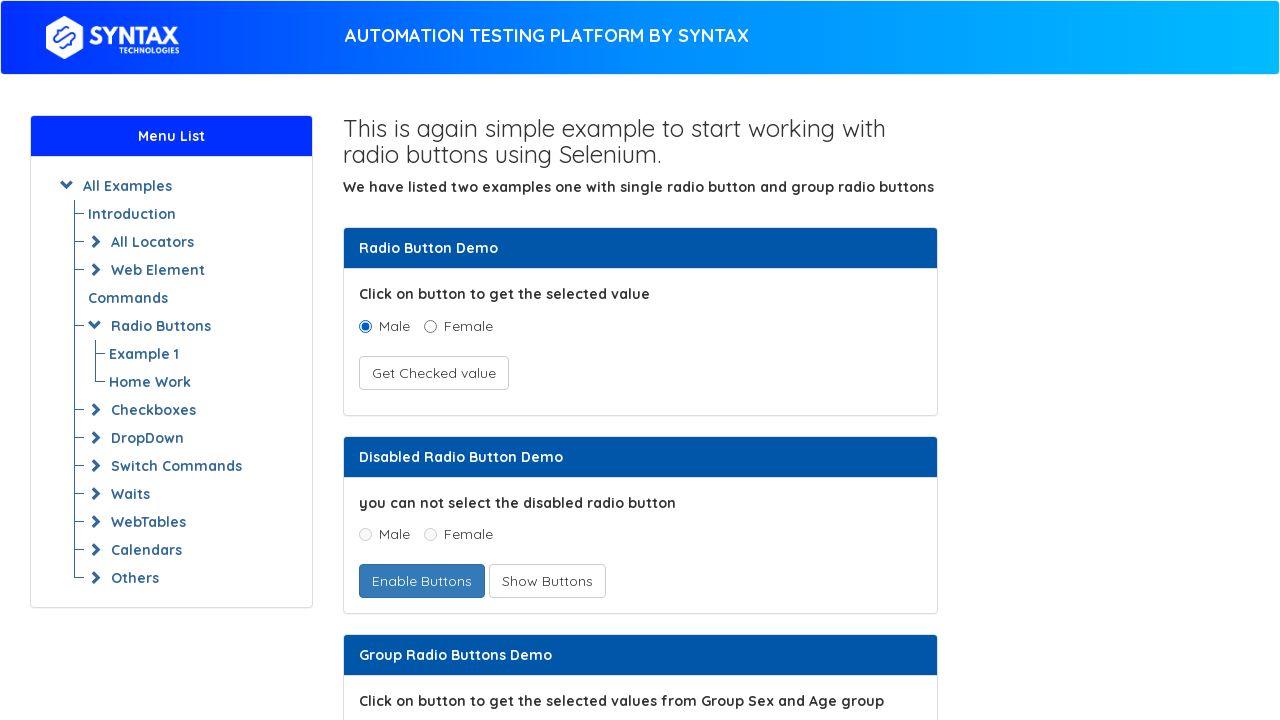

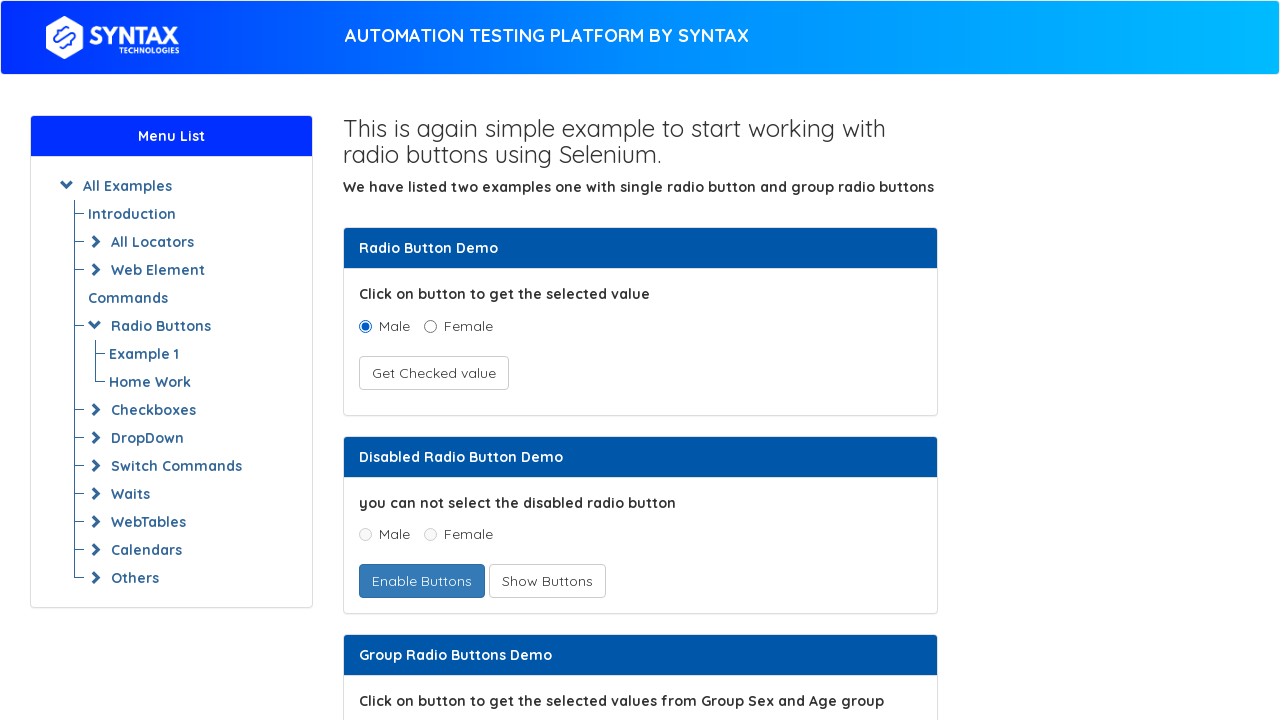